Navigates to Xiaomi's homepage and maximizes the browser window to verify the page loads correctly.

Starting URL: http://www.xiaomi.com

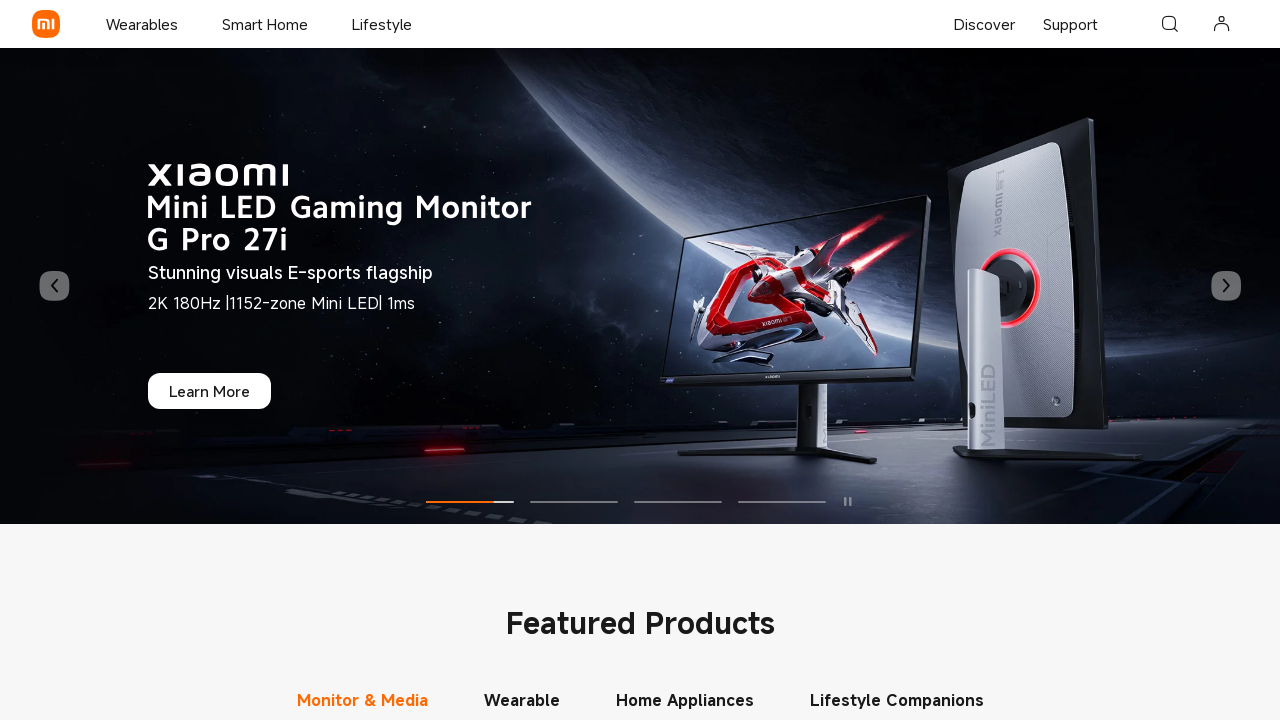

Navigated to Xiaomi homepage at http://www.xiaomi.com
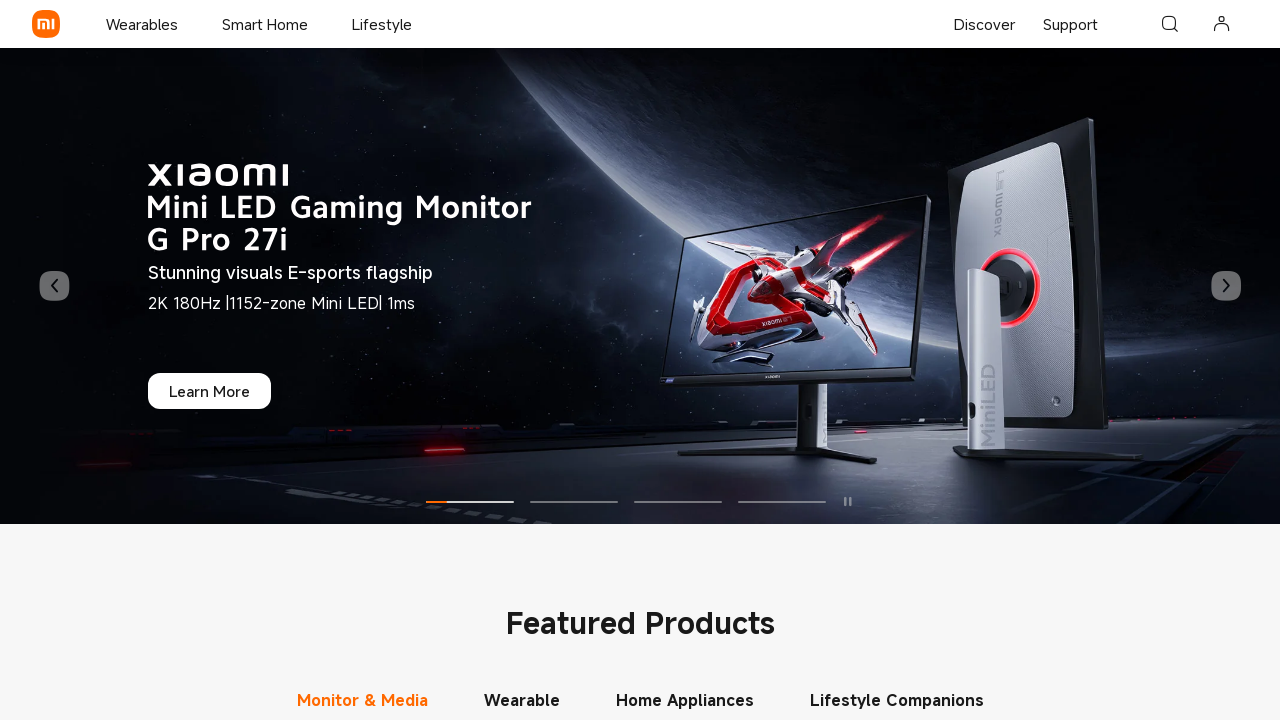

Maximized browser window to 1920x1080 resolution
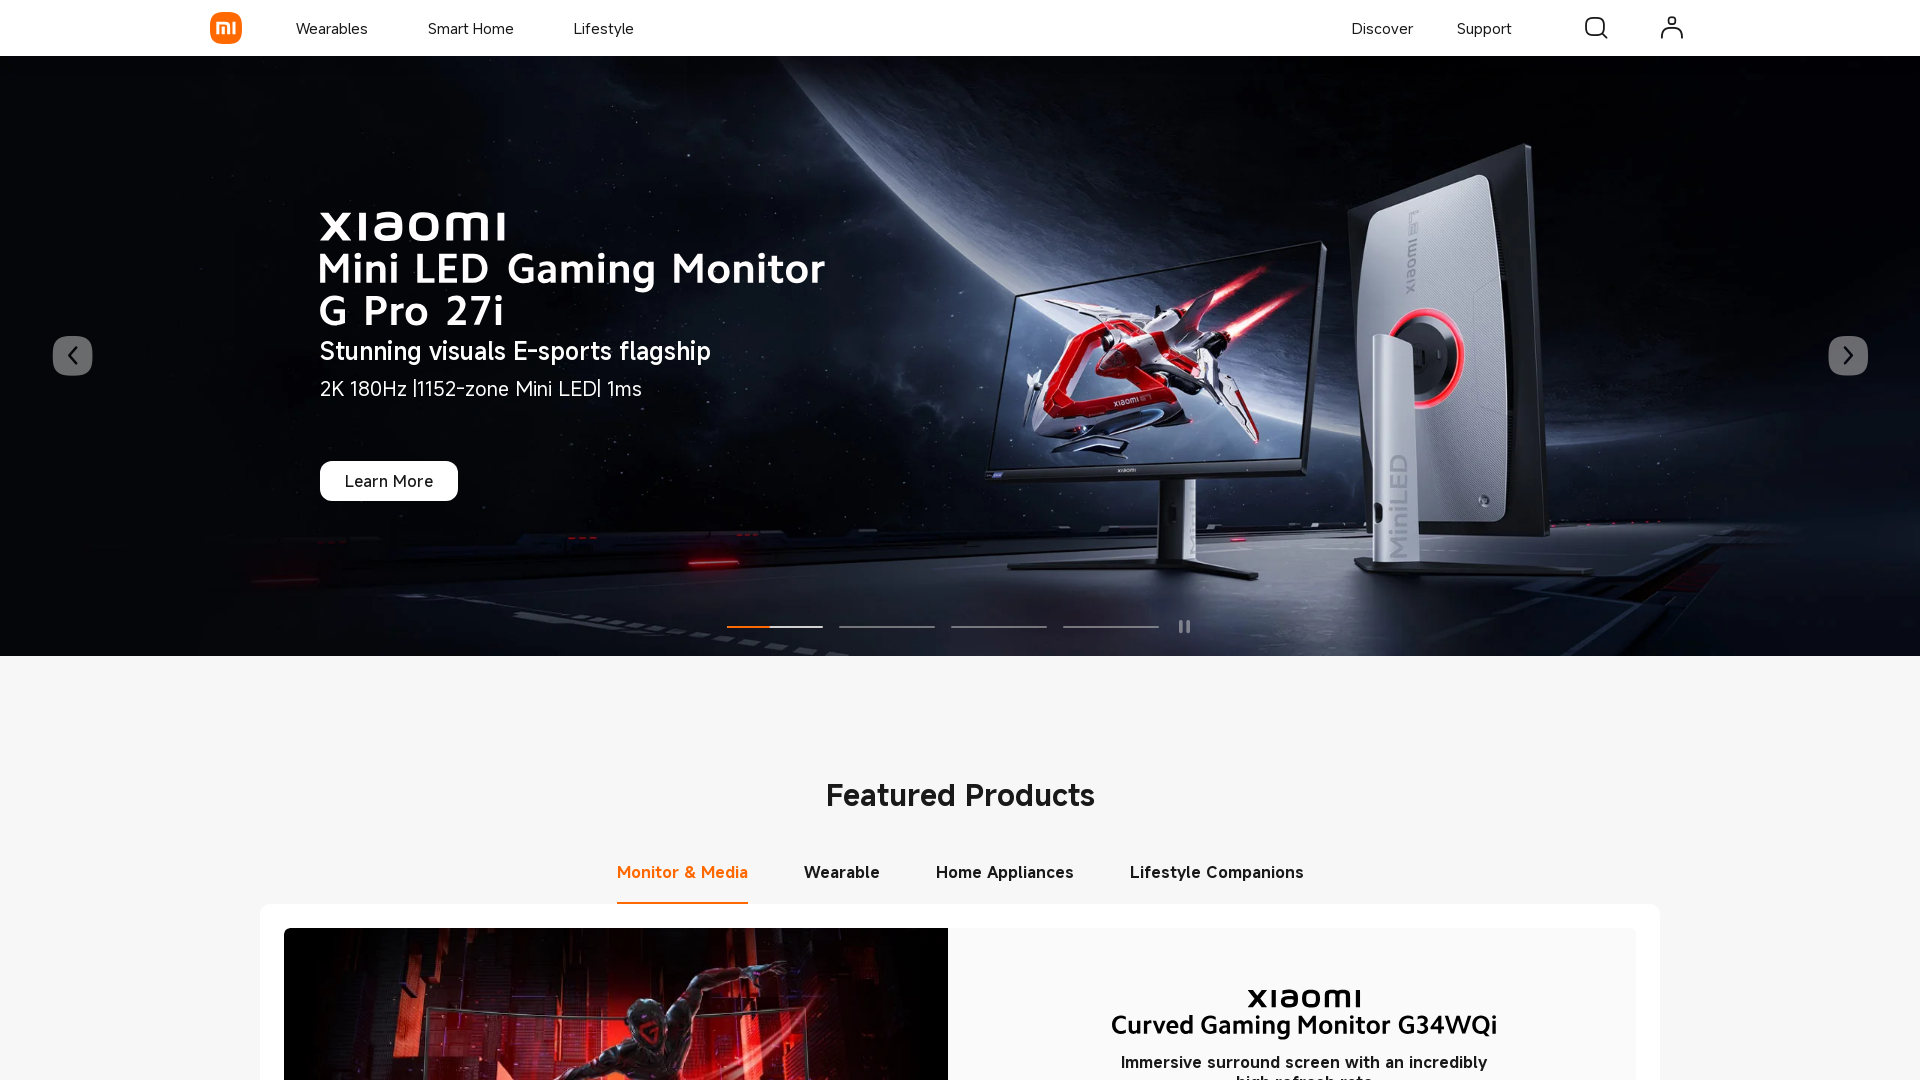

Verified Xiaomi homepage loaded correctly - DOM content ready
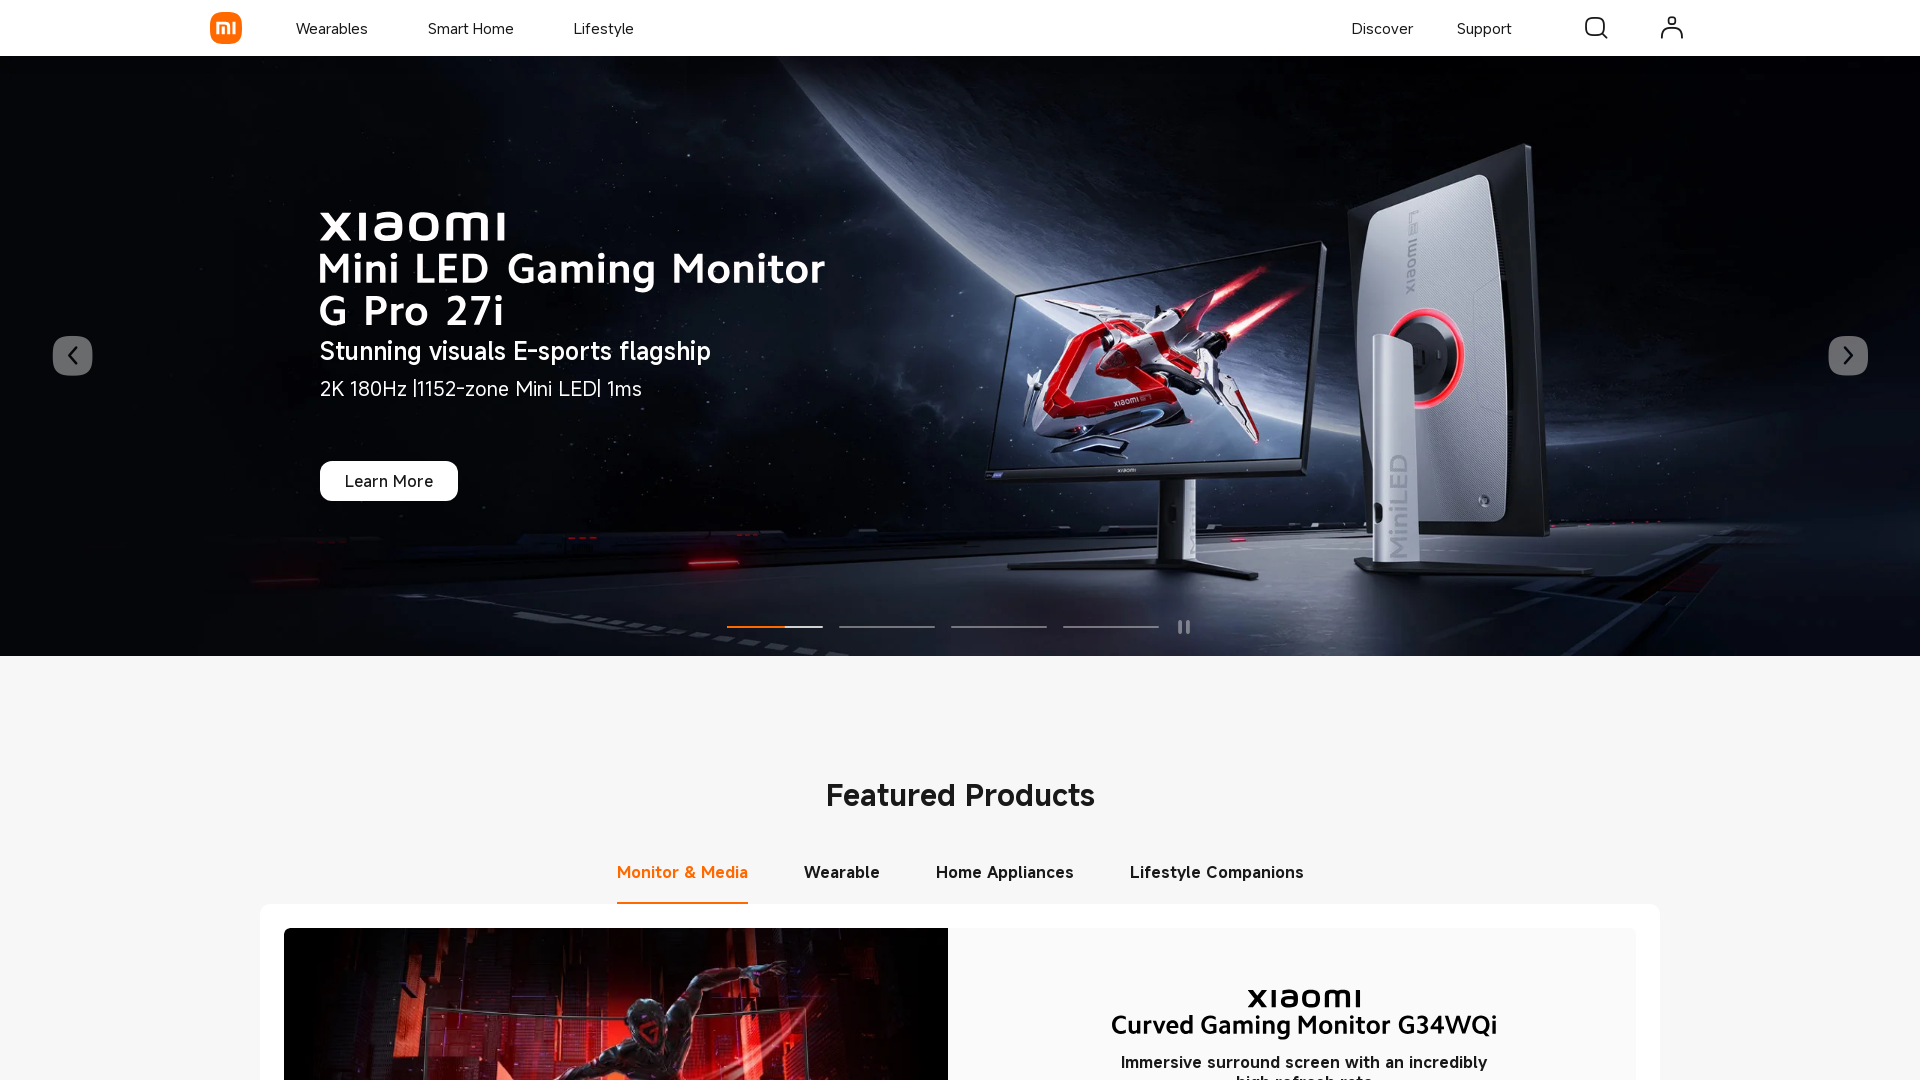

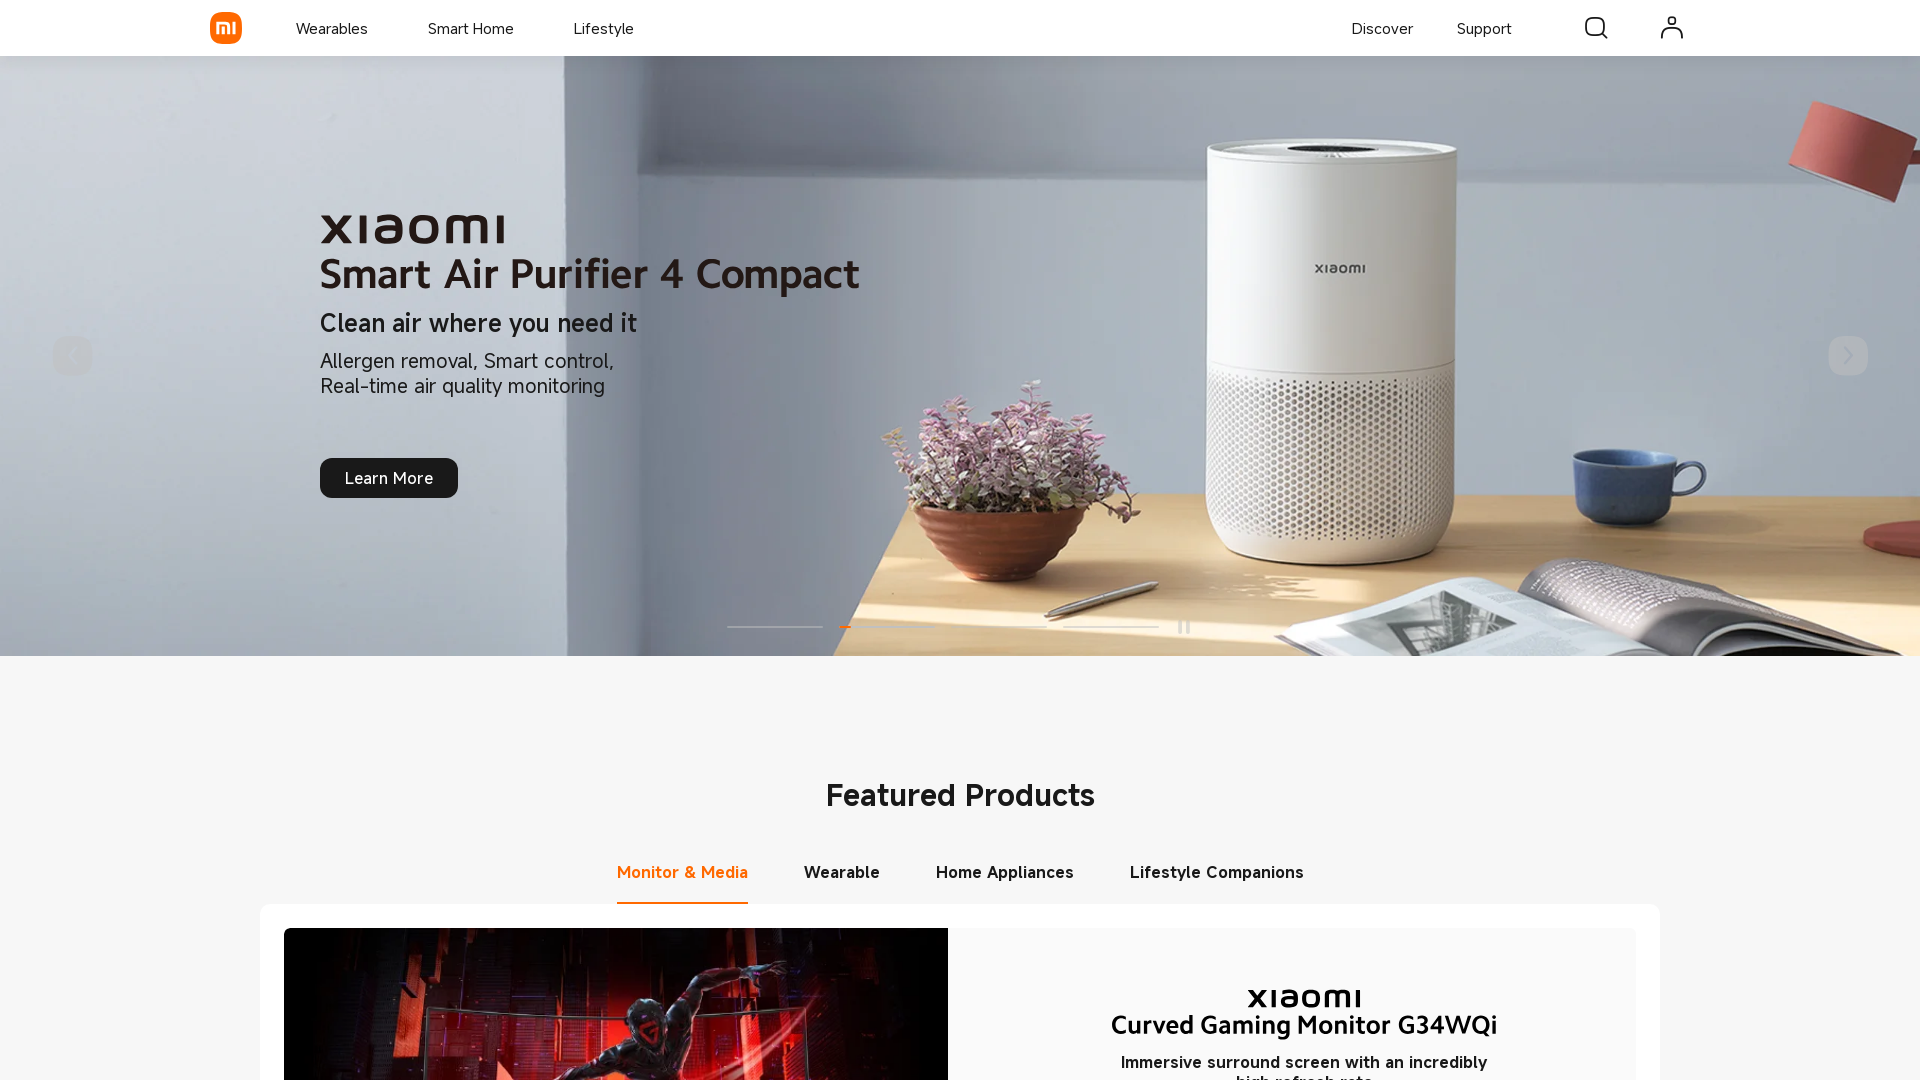